Tests drag and drop functionality by dragging a mobile charger element to the mobile accessories drop zone

Starting URL: https://demoapps.qspiders.com/ui/dragDrop/dragToCorrect?sublist=2

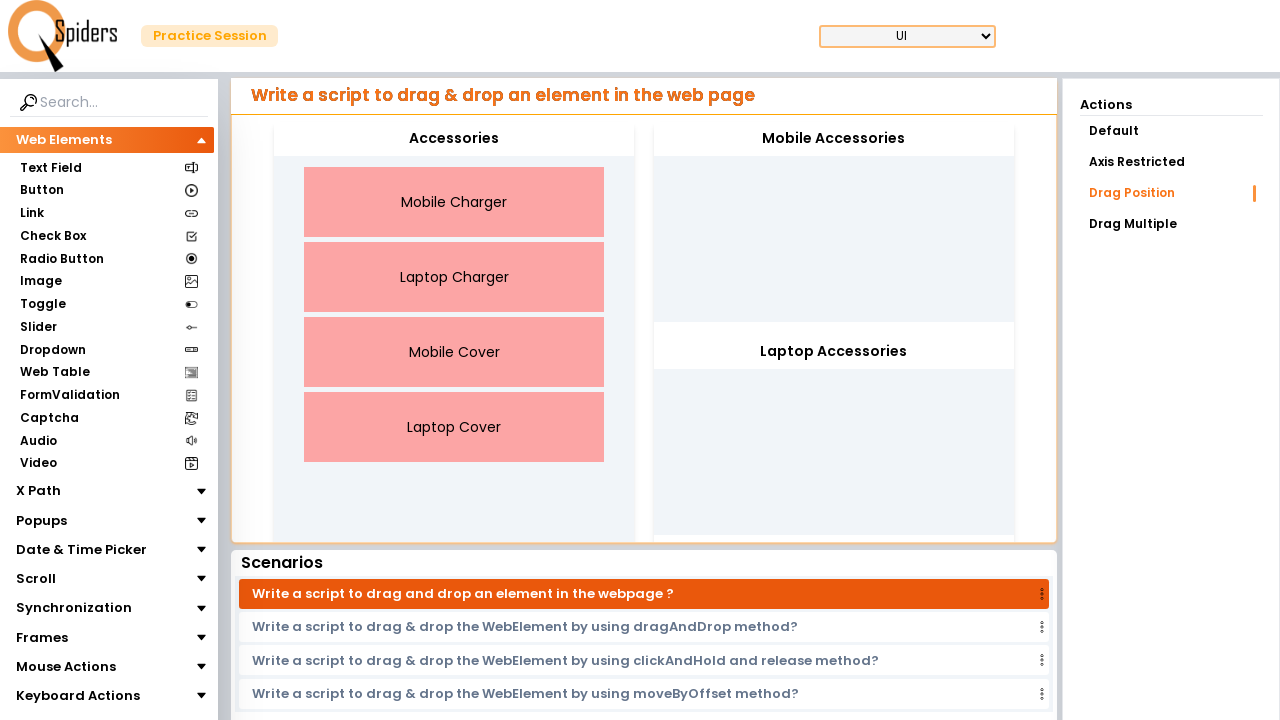

Located mobile charger element
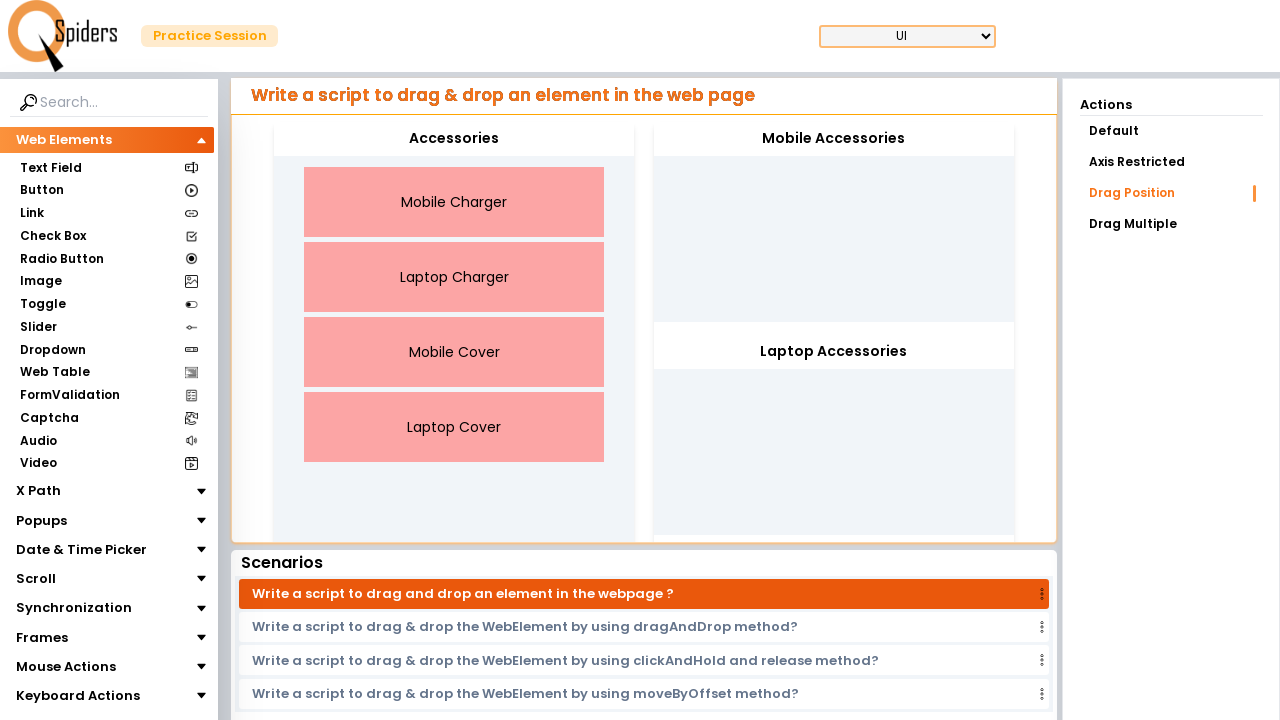

Located mobile accessories drop zone
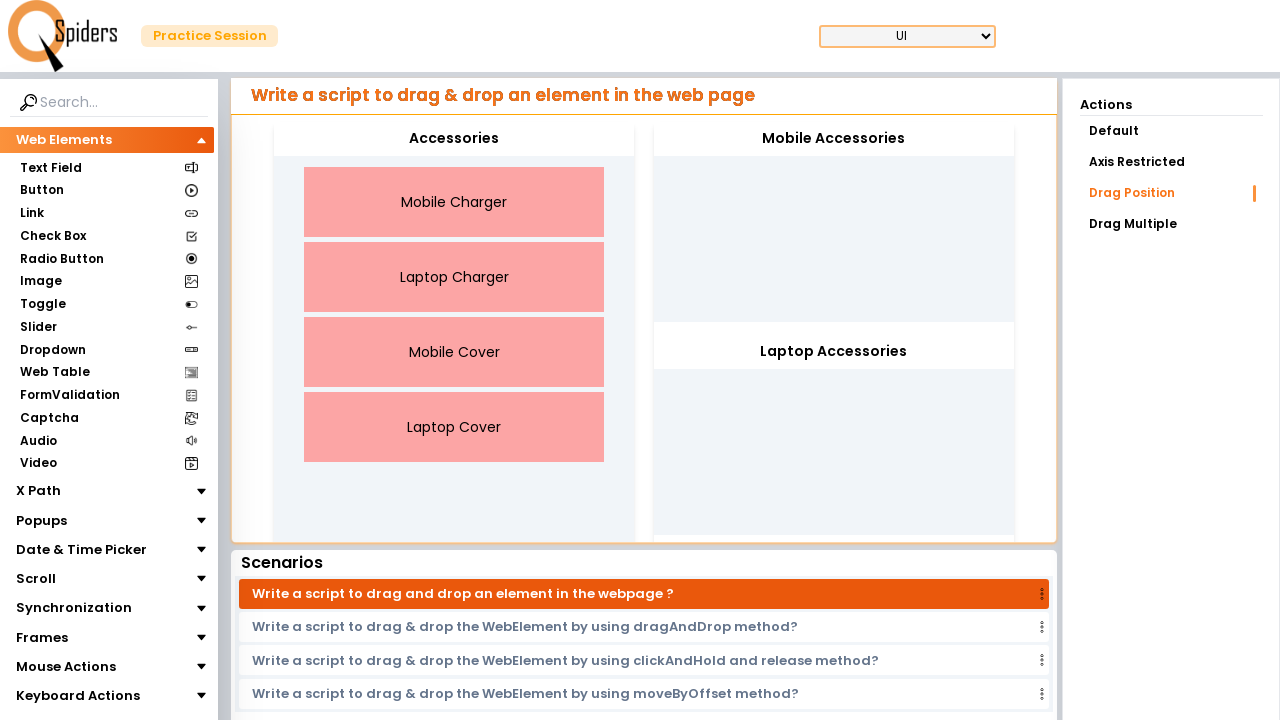

Dragged mobile charger to mobile accessories drop zone at (834, 139)
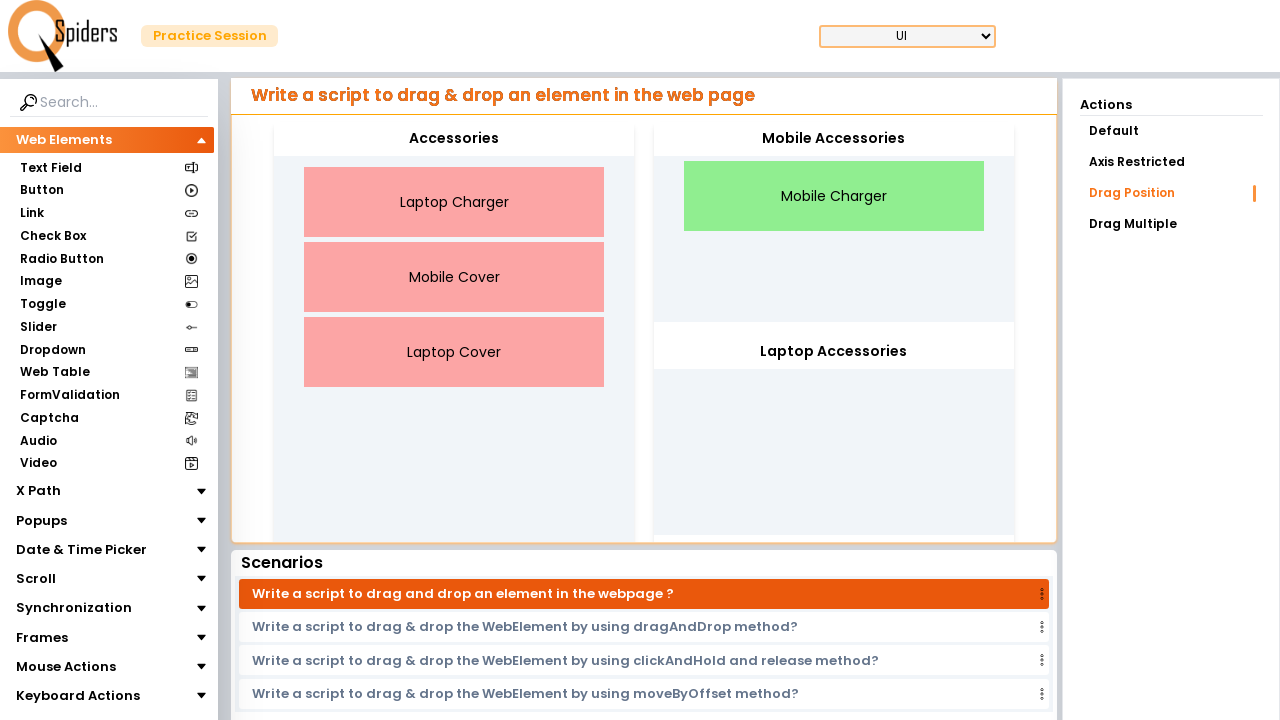

Waited for drag and drop action to complete
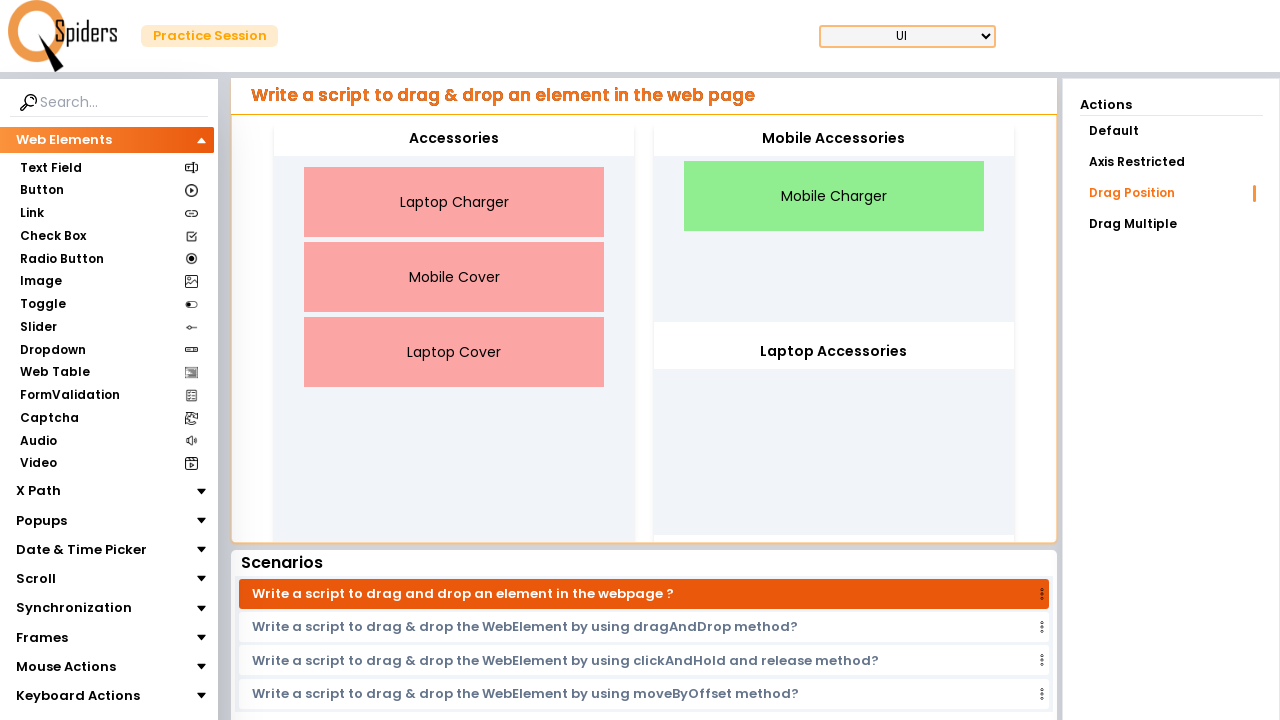

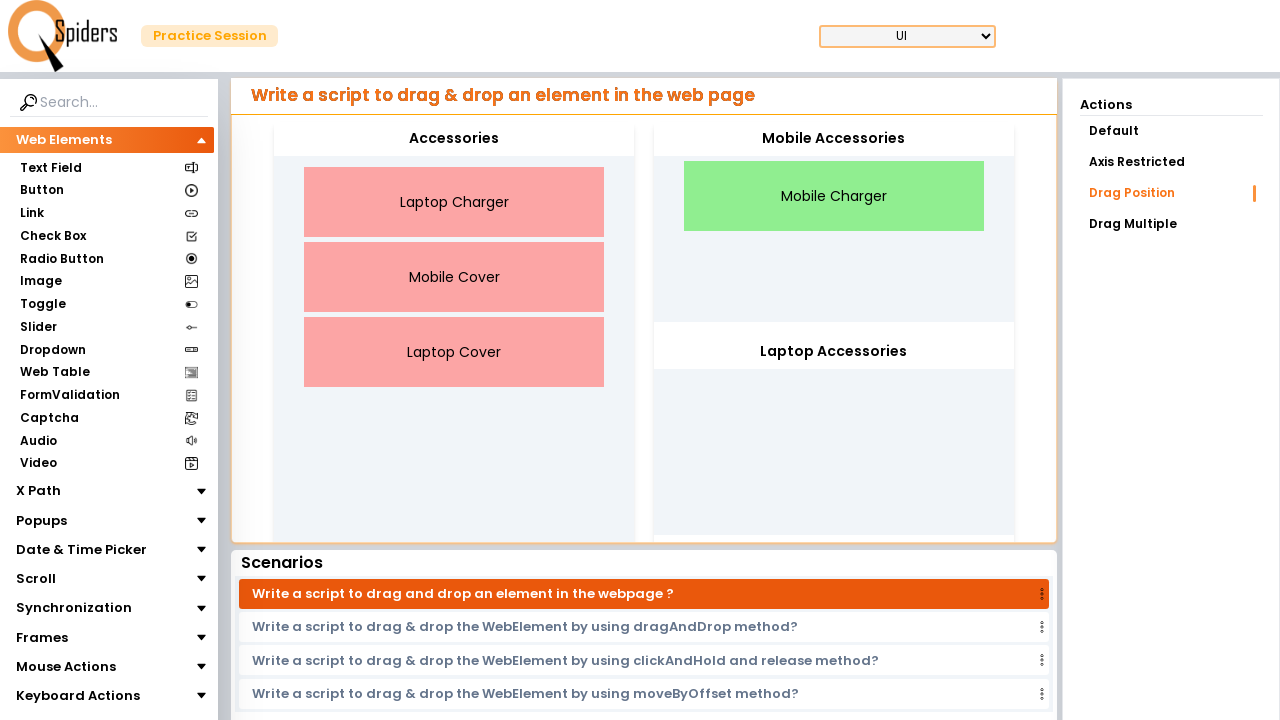